Tests the search functionality on Meesho e-commerce website by entering a search term "saree" in the search box

Starting URL: https://www.meesho.com/

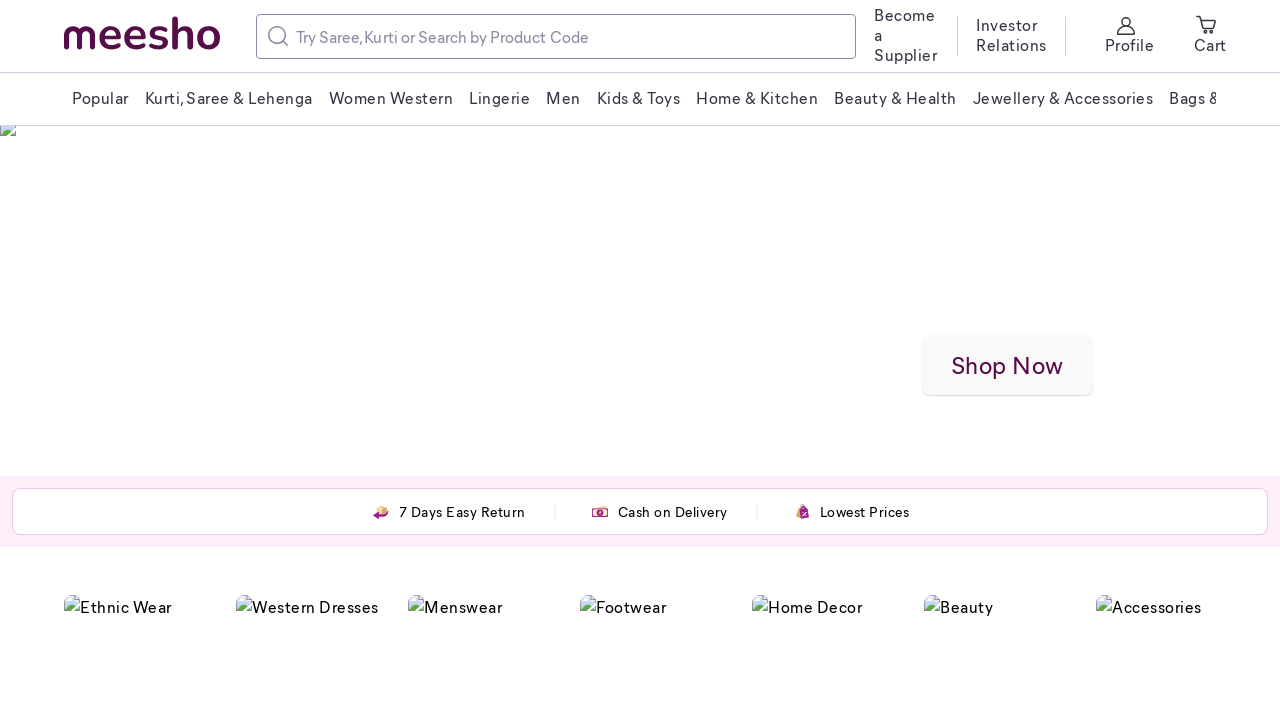

Filled search box with 'saree' on input[placeholder='Try Saree, Kurti or Search by Product Code']
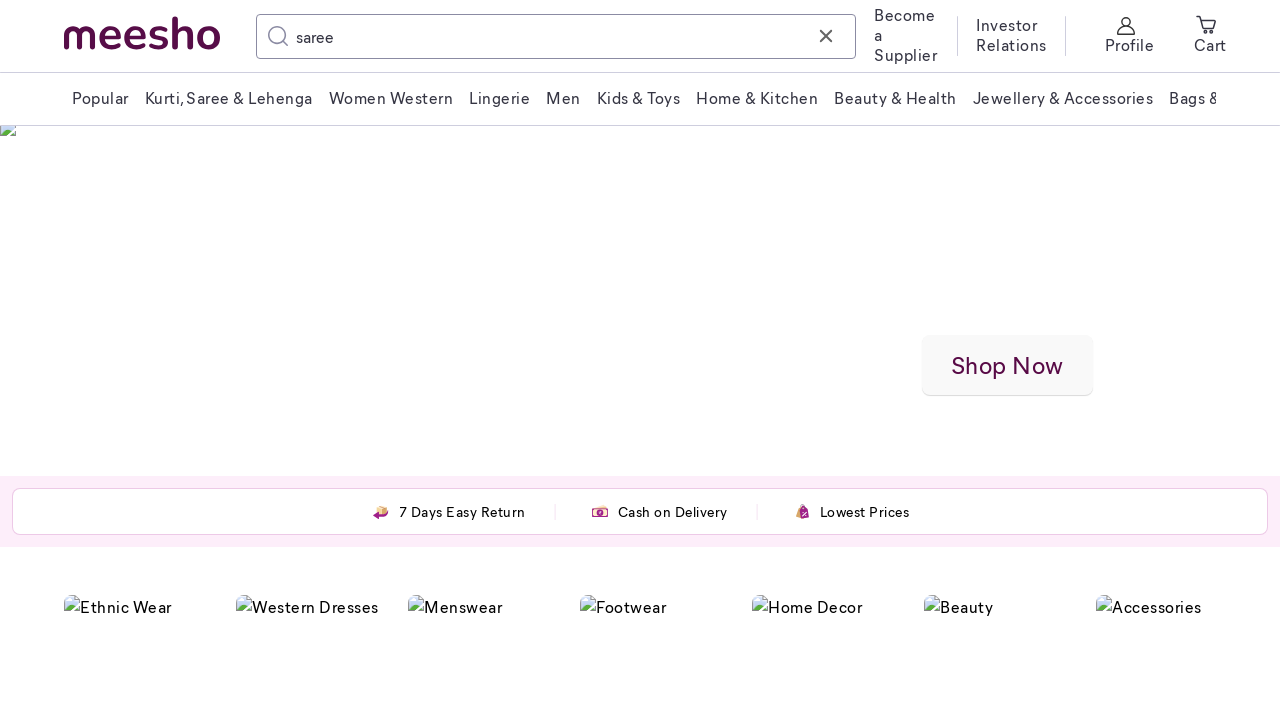

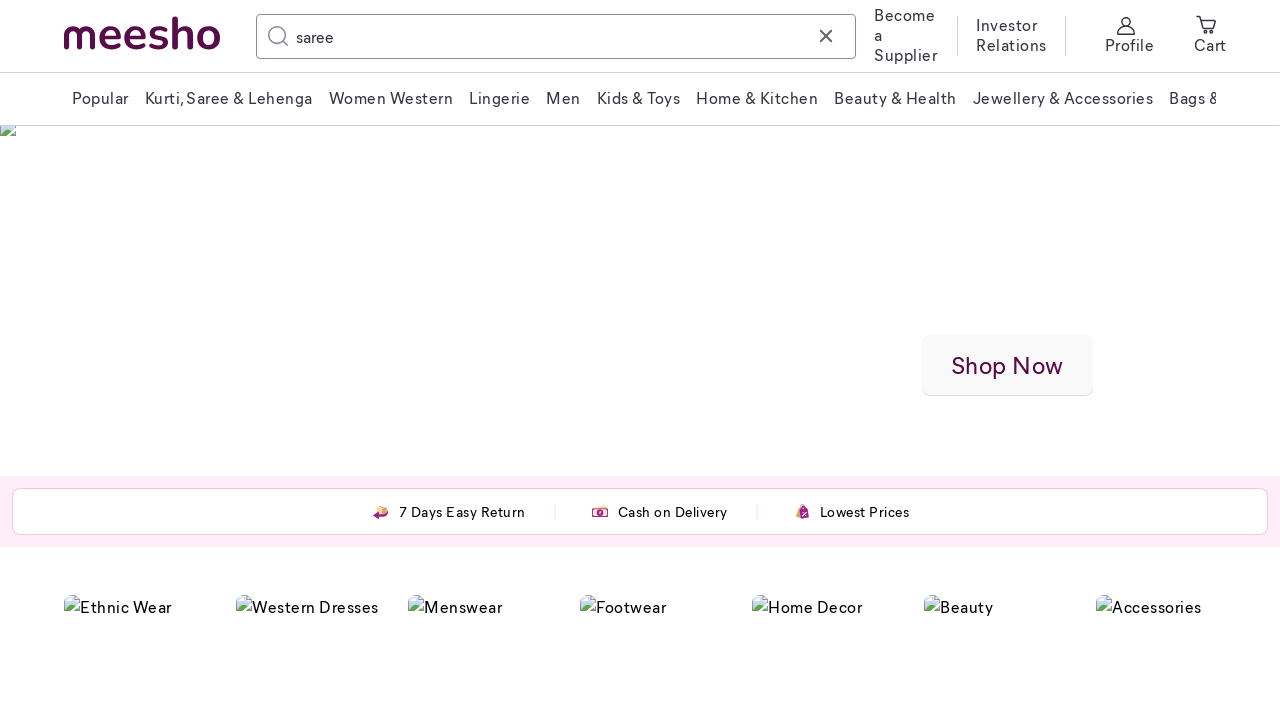